Tests navigation to the Privacy page via the "More" menu

Starting URL: https://sescampre.jccm.es/portalsalud/app/inicio

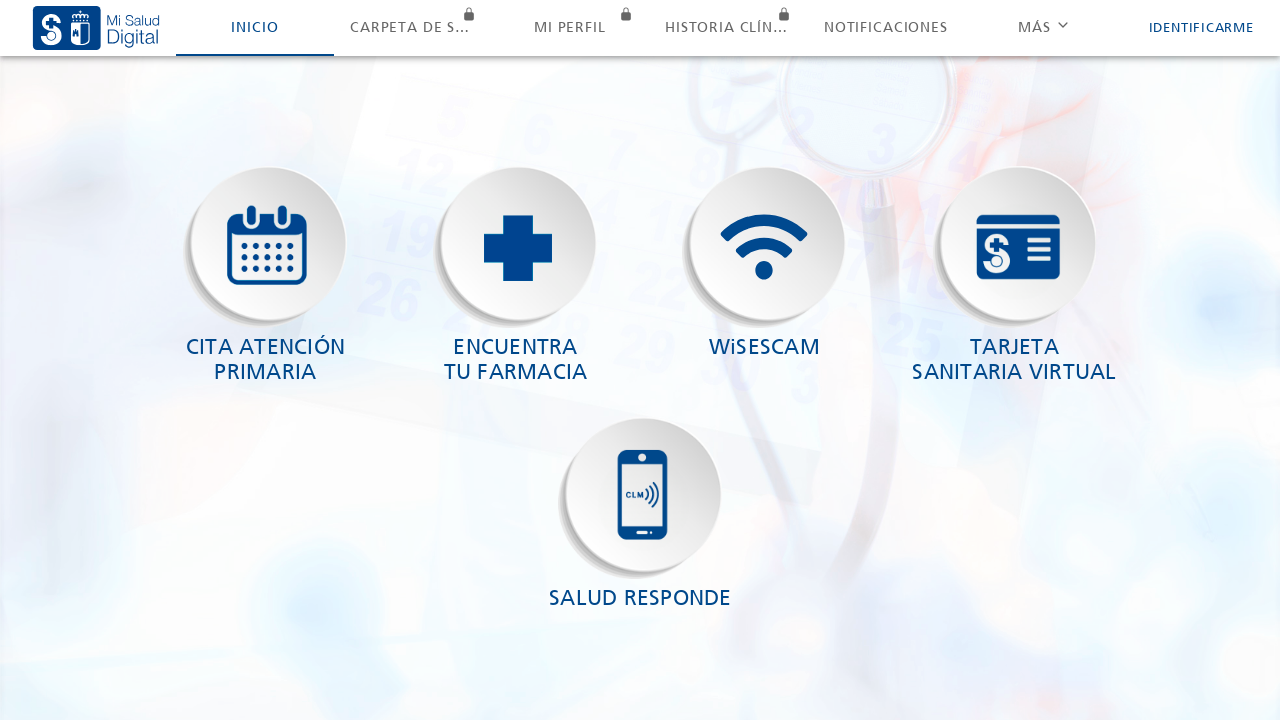

Clicked 'Más' (More) menu button at (1043, 28) on xpath=//ion-segment-button[contains(.,'Más')]
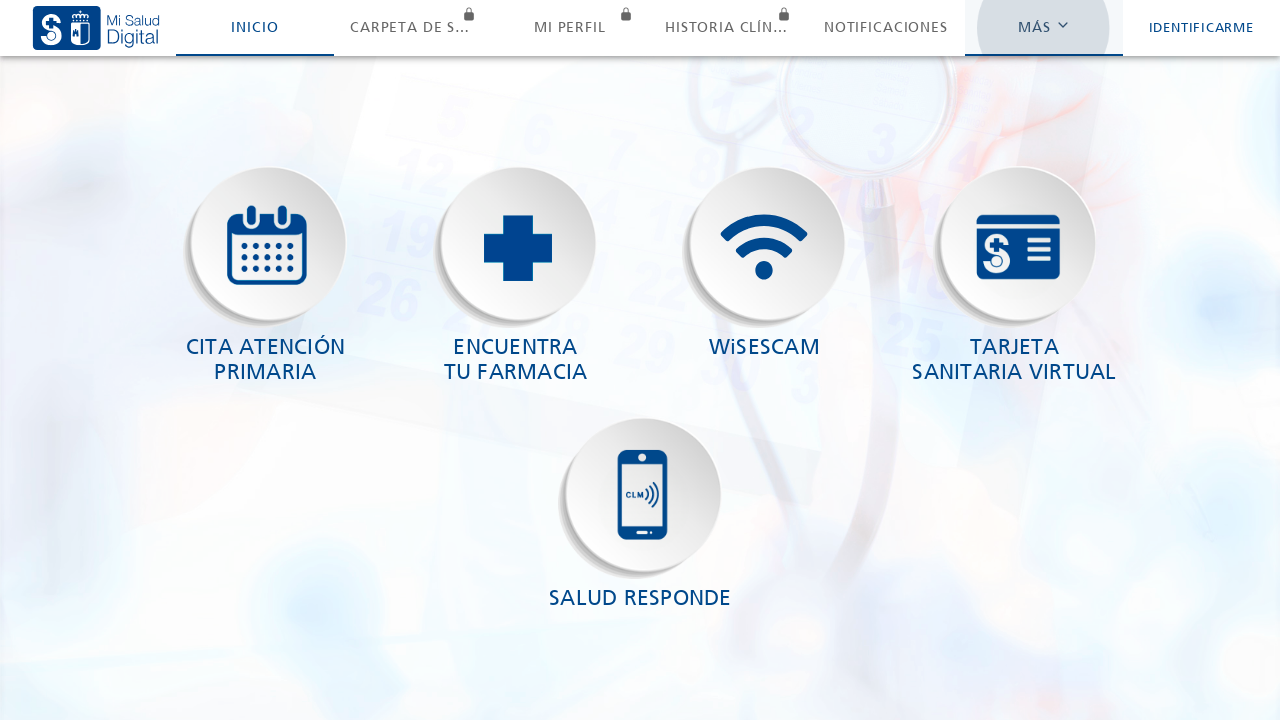

Popover menu loaded
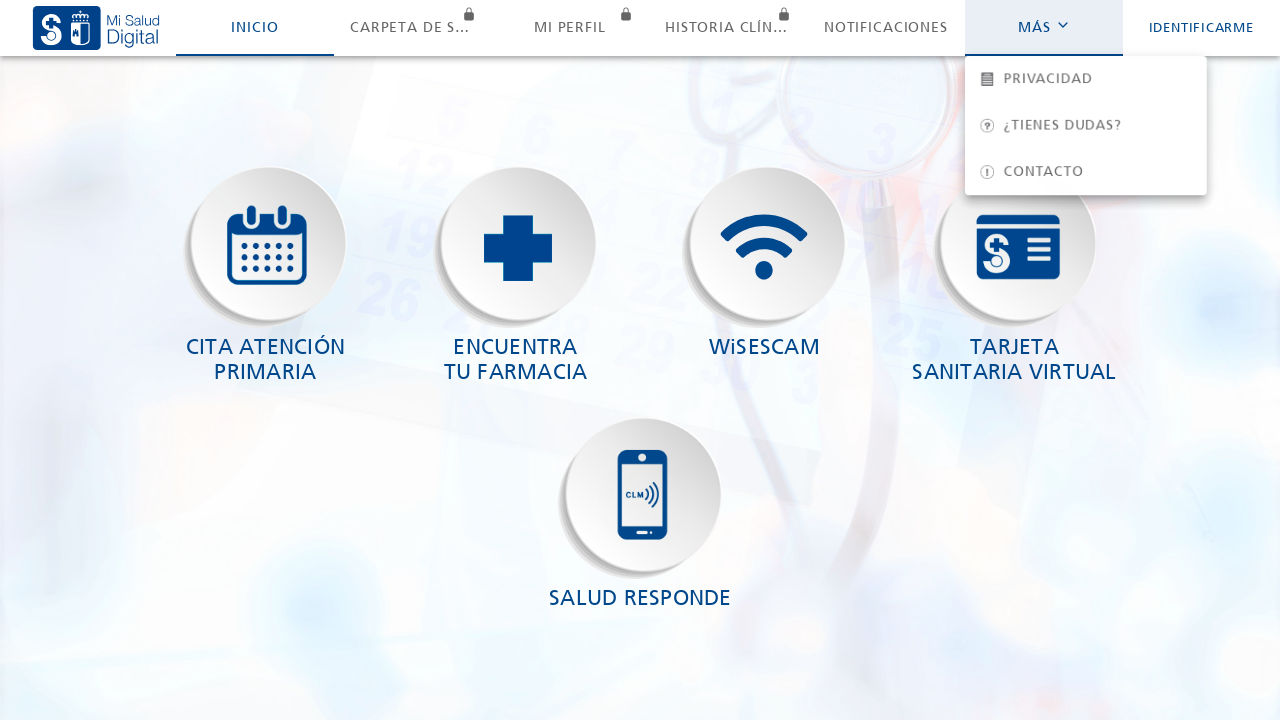

Clicked Privacy option from popover menu at (1090, 80) on .popover-viewport > .md:nth-child(2)
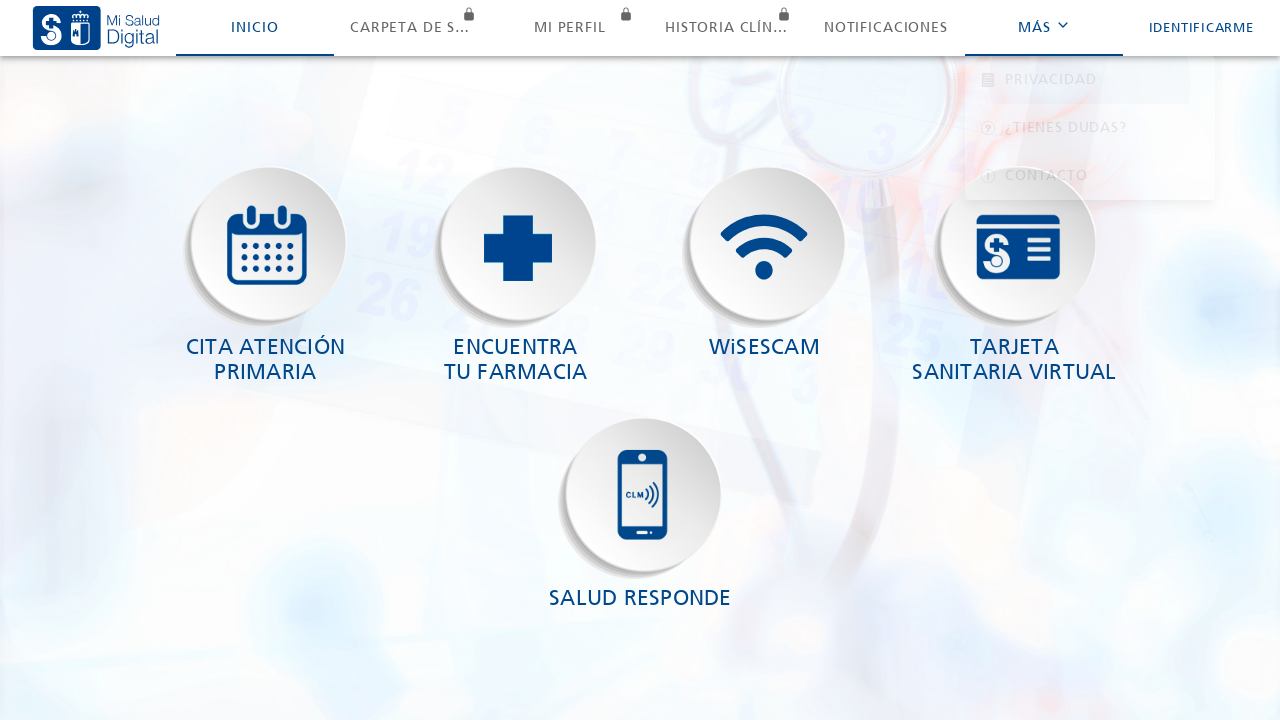

Privacy page loaded and verified with 'Privacidad' heading
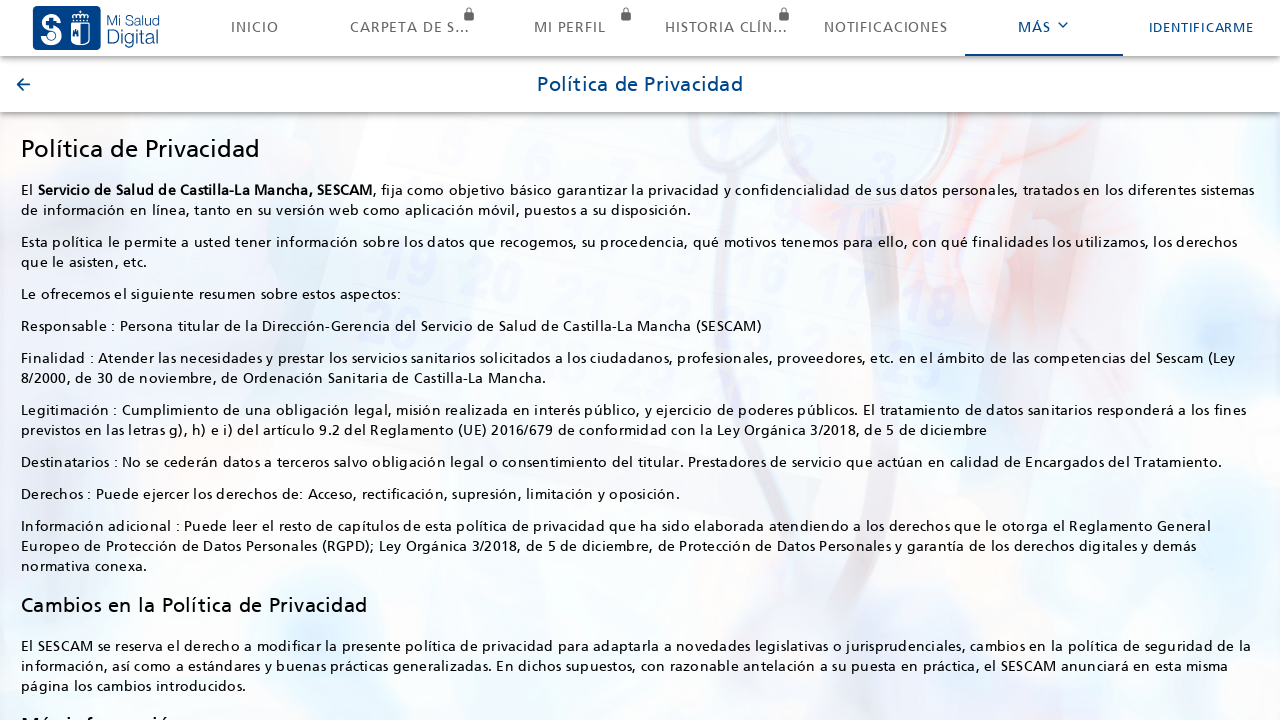

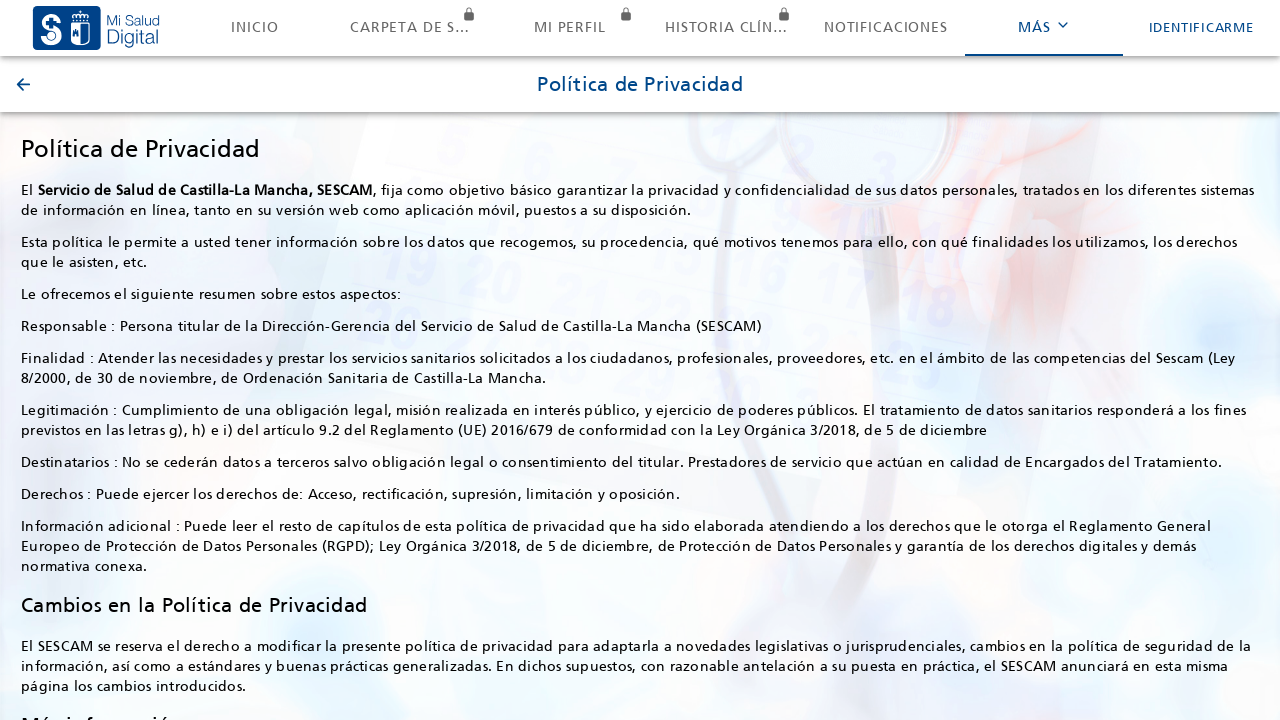